Tests the Top button functionality in footer by scrolling down and clicking the Top button to return to top of page

Starting URL: https://www.jcpenney.com

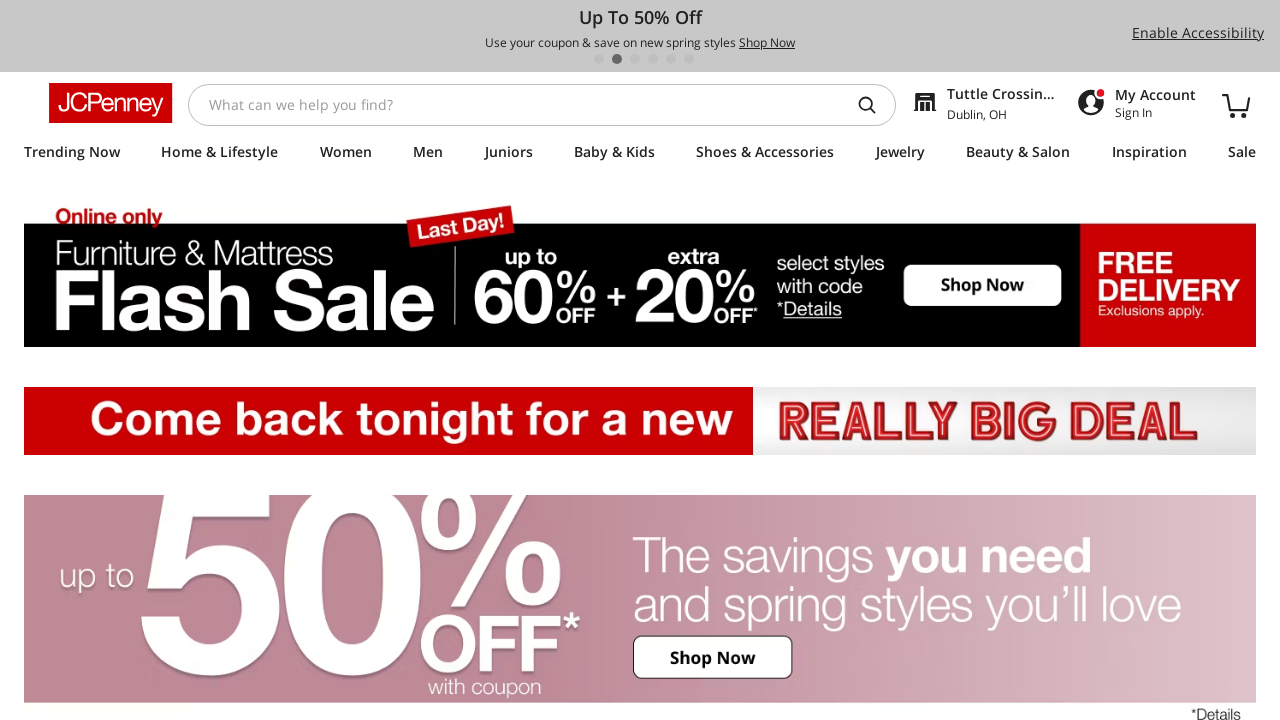

Scrolled down 10000 pixels to reach footer
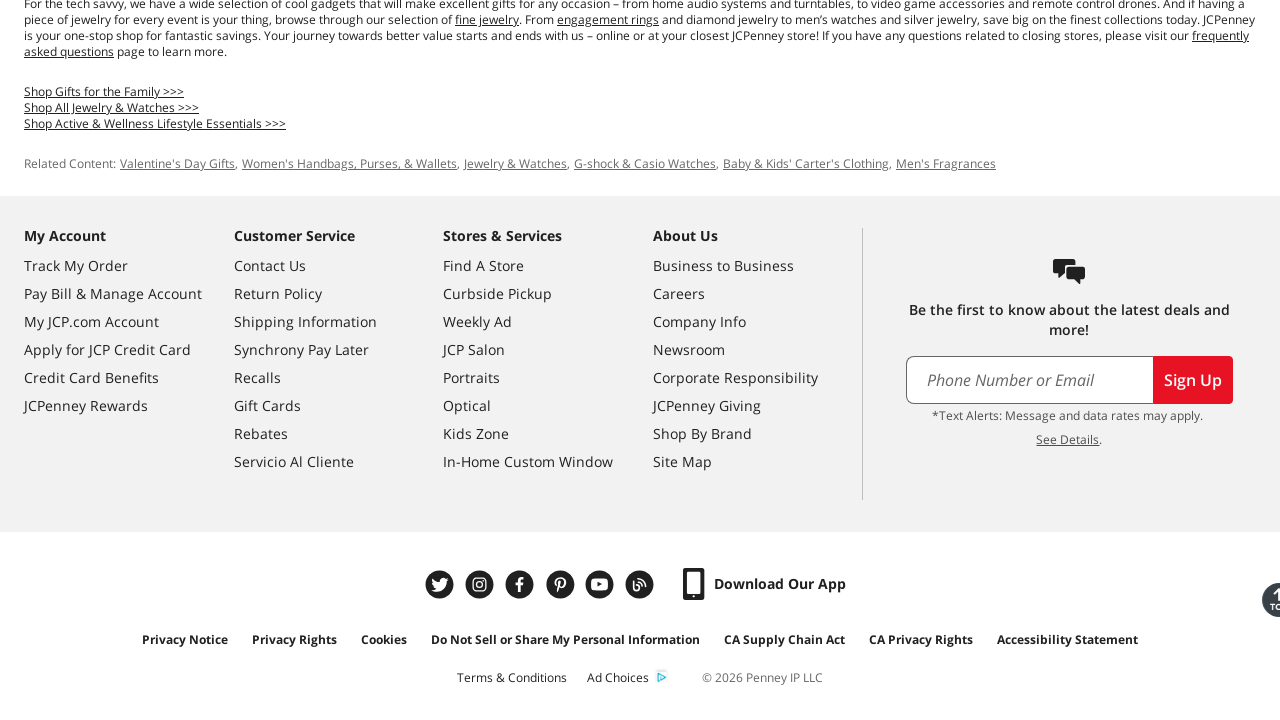

Clicked Top button in footer at (1248, 600) on xpath=//div[@class='d2-61']
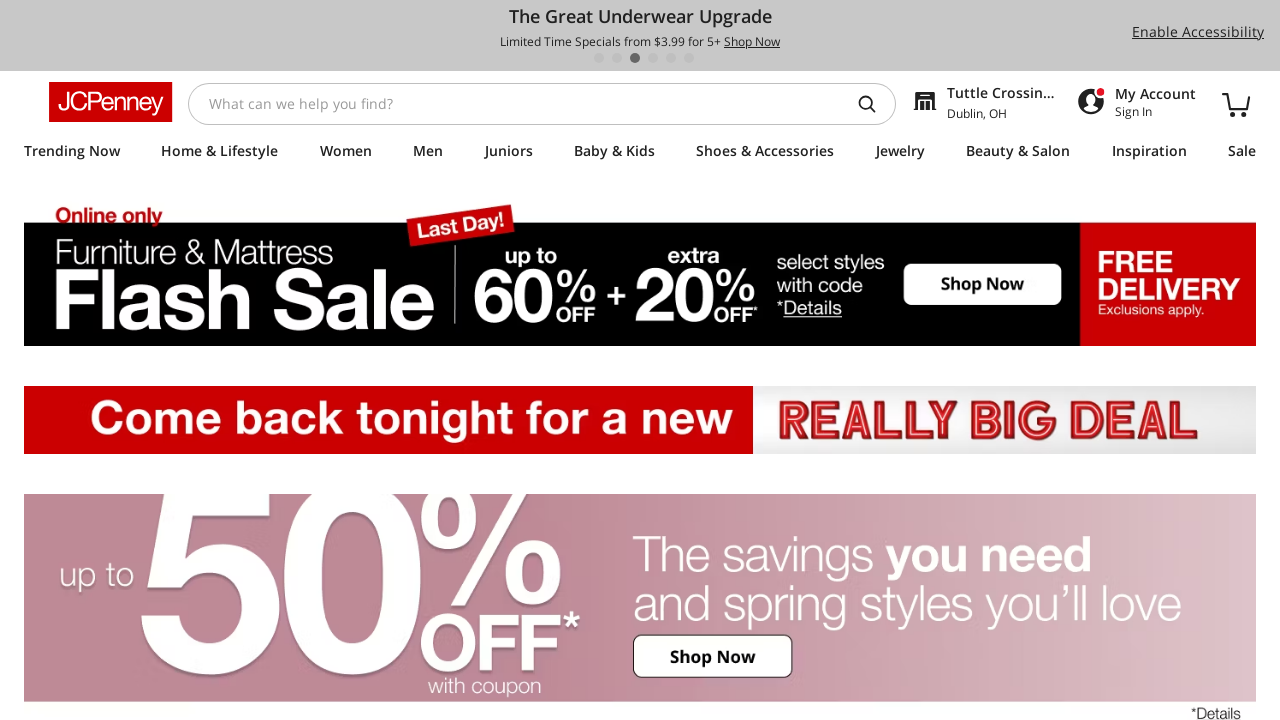

Verified page scrolled back to top - JCPenney logo is visible
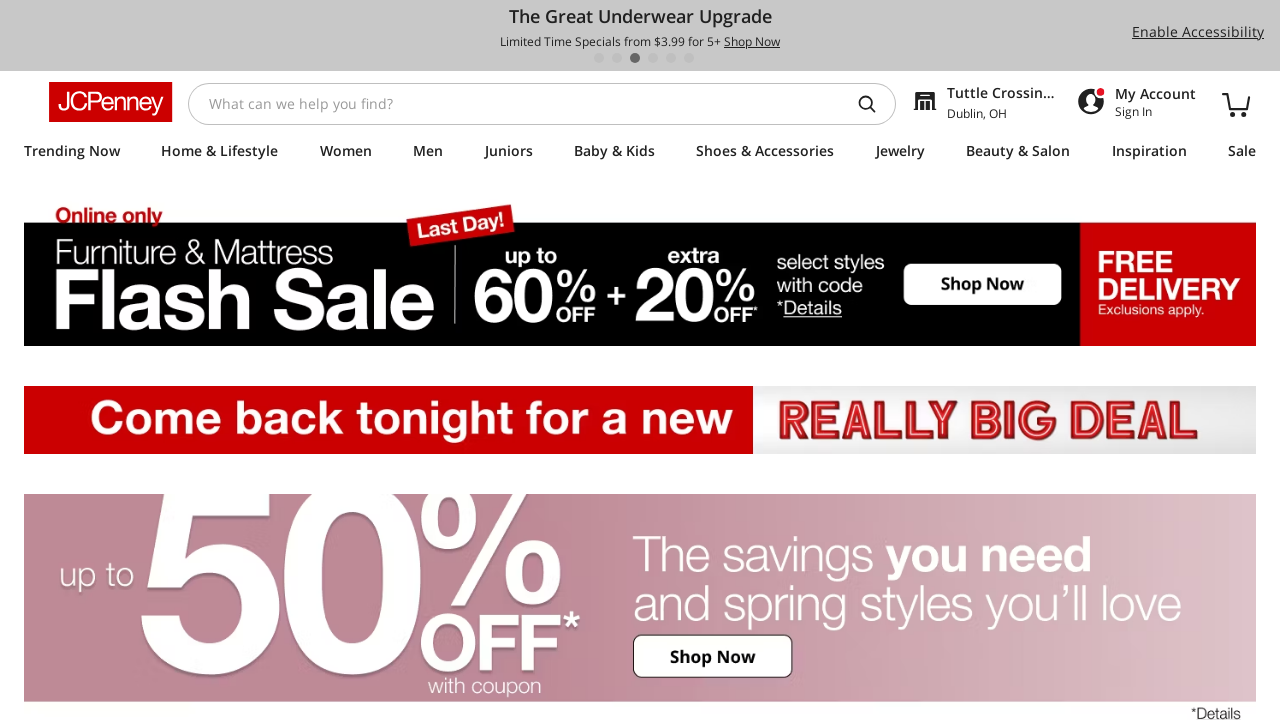

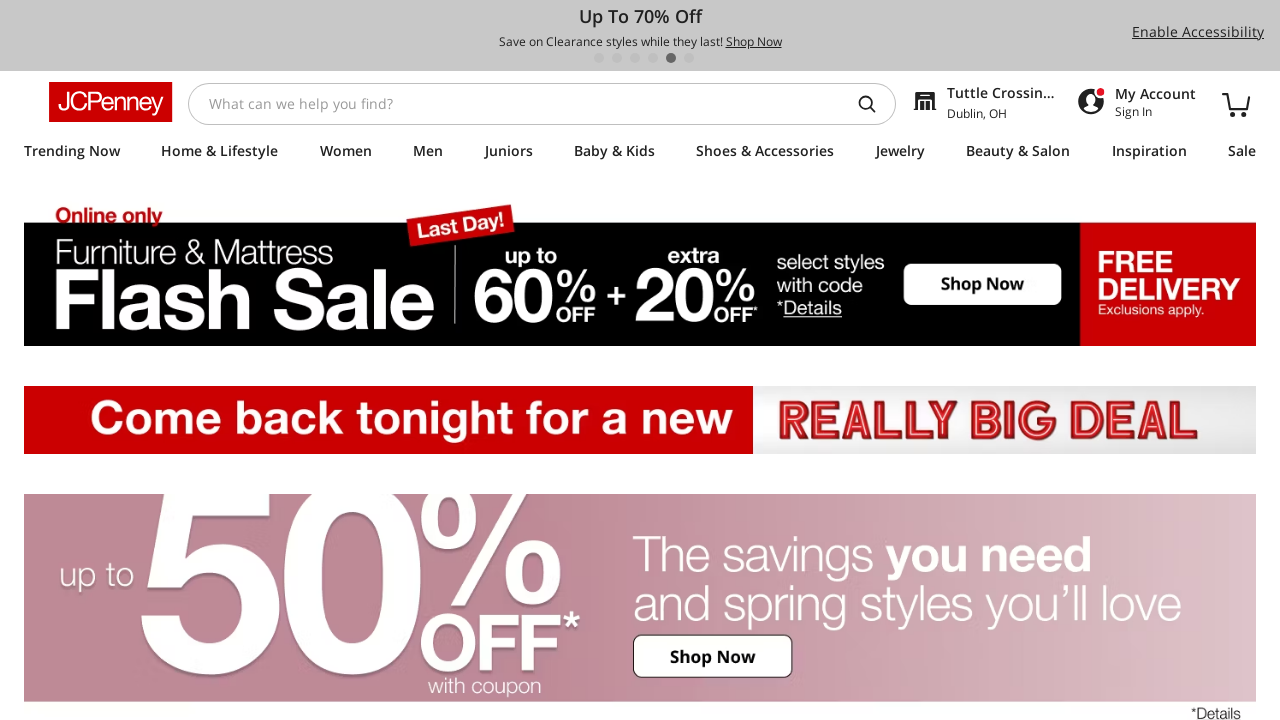